Tests responsive breakpoint behavior by switching viewport sizes from tablet (1024x768) to mobile (375x667) dimensions

Starting URL: https://playwright.dev/

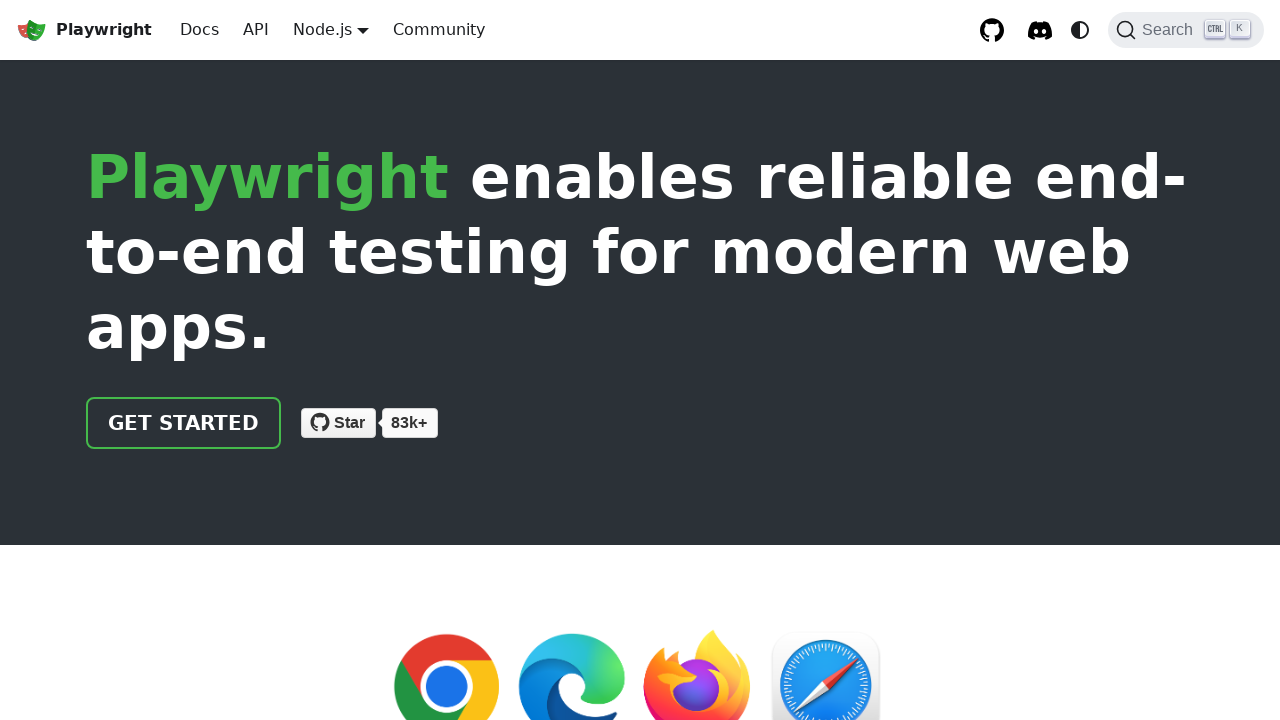

Set viewport to tablet size (1024x768)
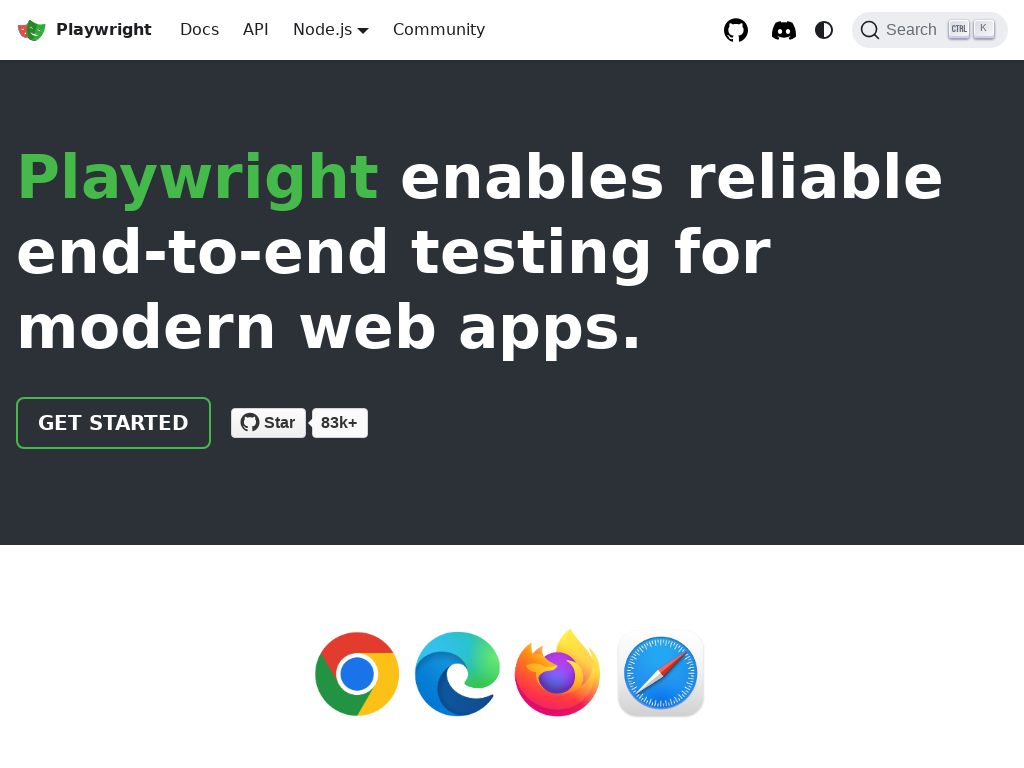

Set viewport to mobile size (375x667)
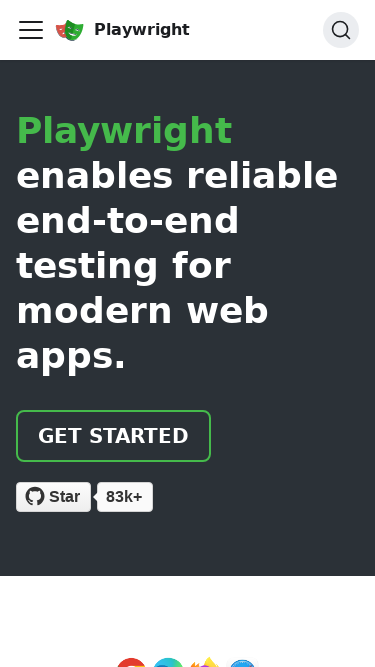

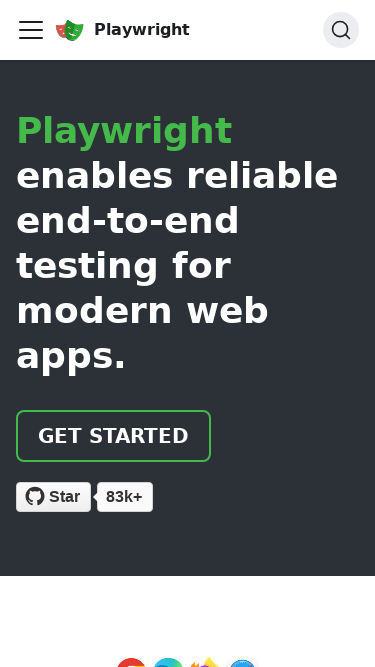